Tests a text box form by filling in user name, email, current address, and permanent address fields, then submitting the form and verifying the submitted data is displayed.

Starting URL: https://demoqa.com/text-box

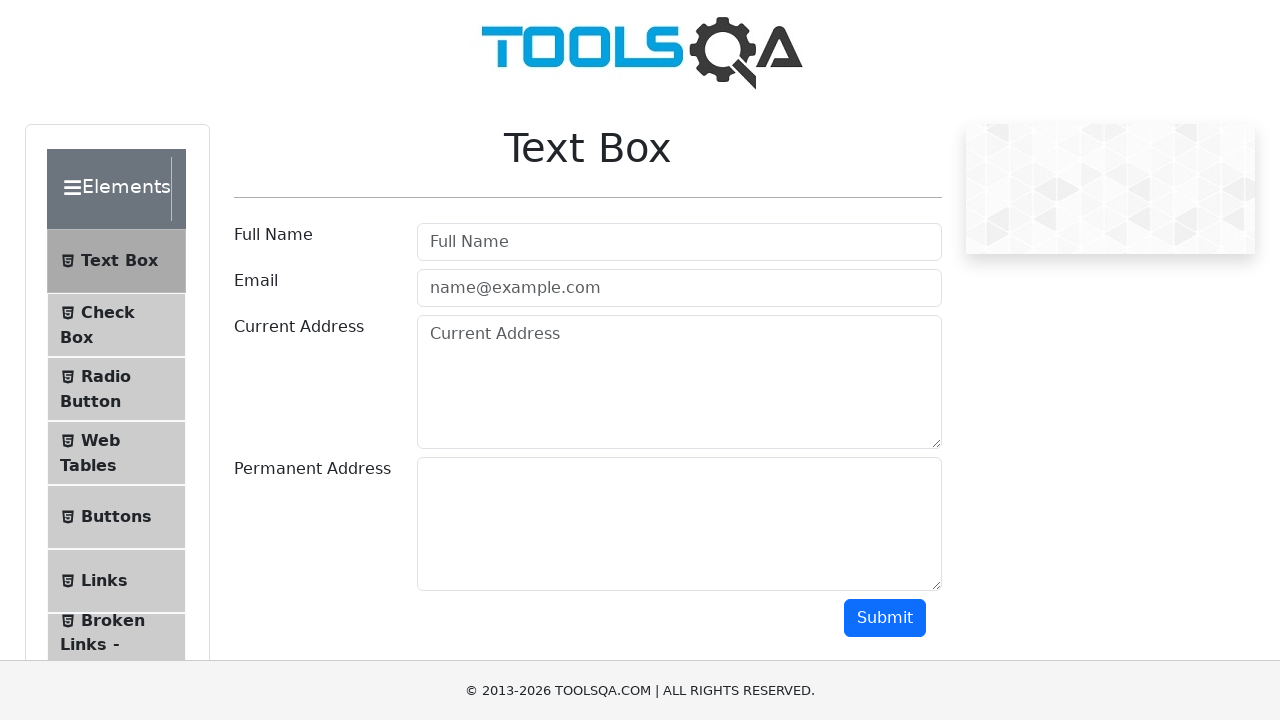

Cleared userName field on input#userName
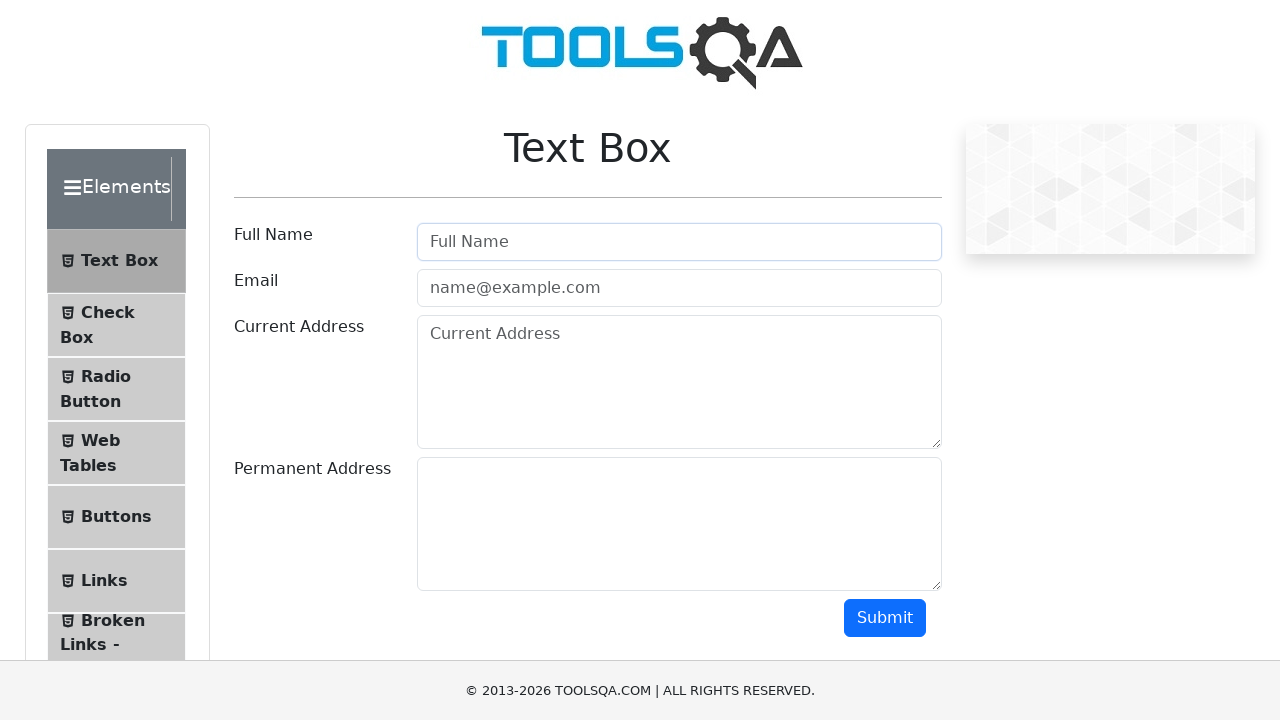

Filled userName field with 'Test userName' on input#userName
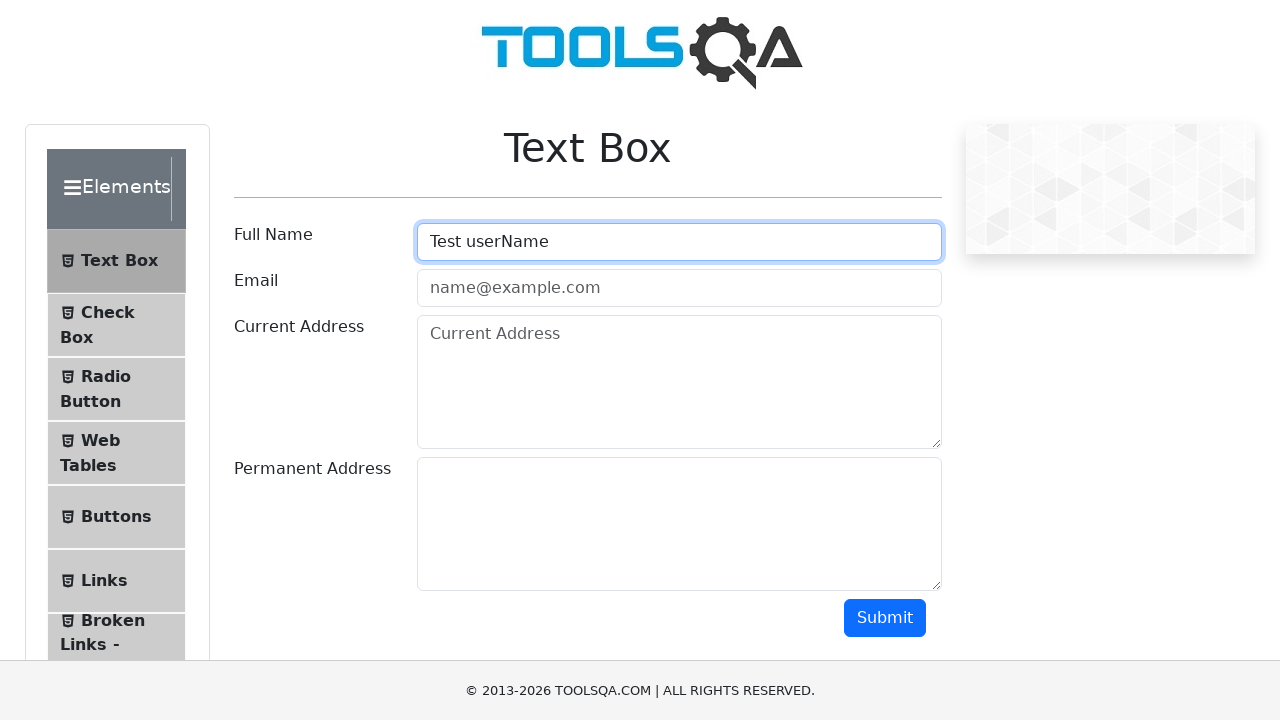

Cleared userEmail field on input#userEmail
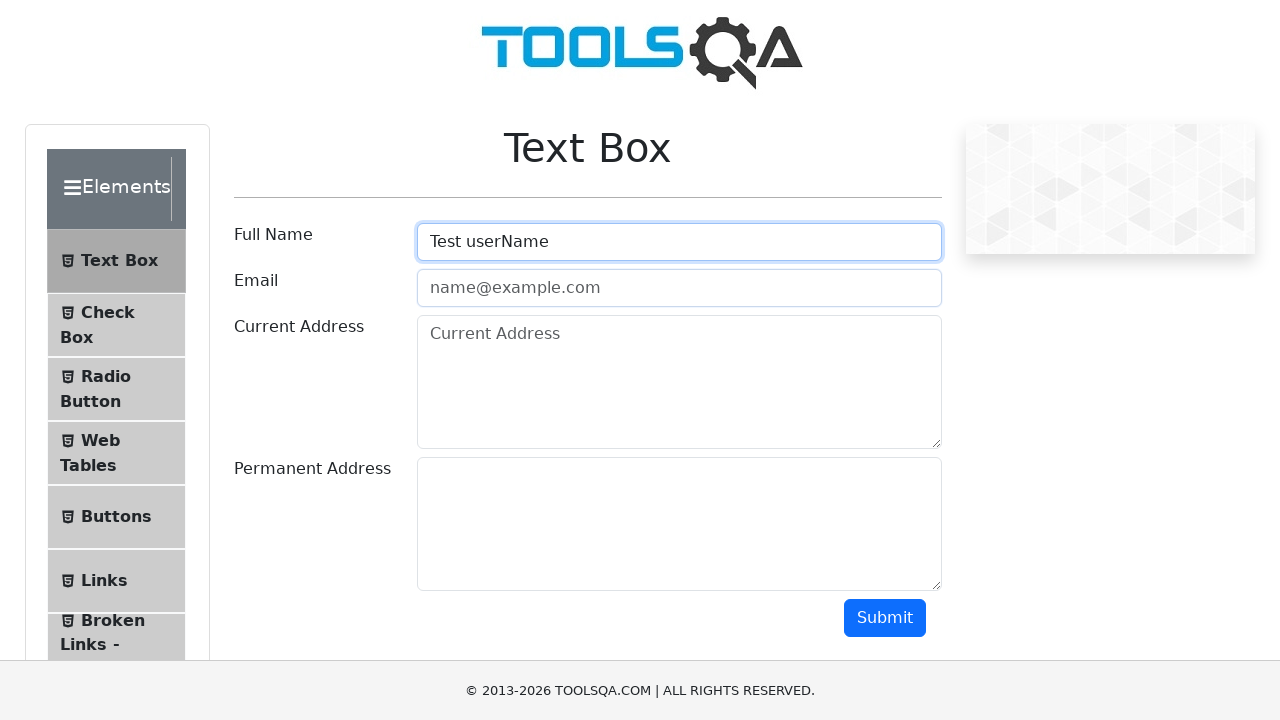

Filled userEmail field with 'test@ukr.net' on input#userEmail
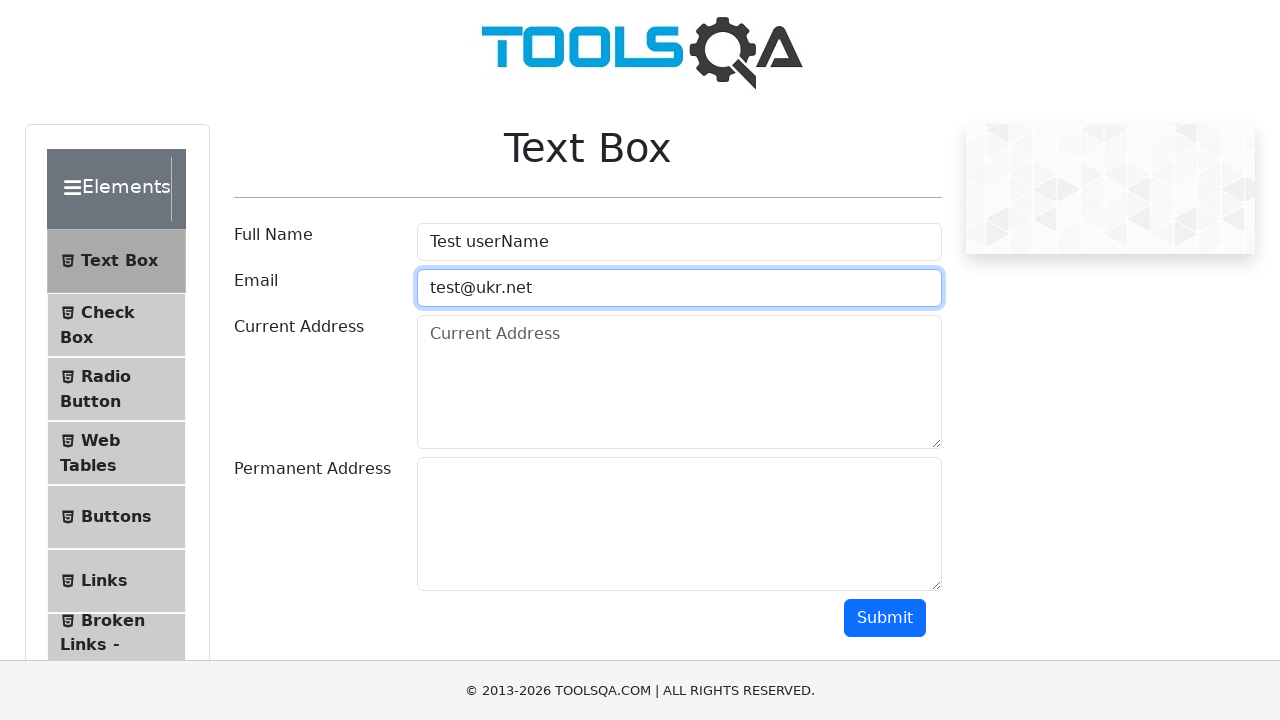

Cleared currentAddress field on textarea#currentAddress
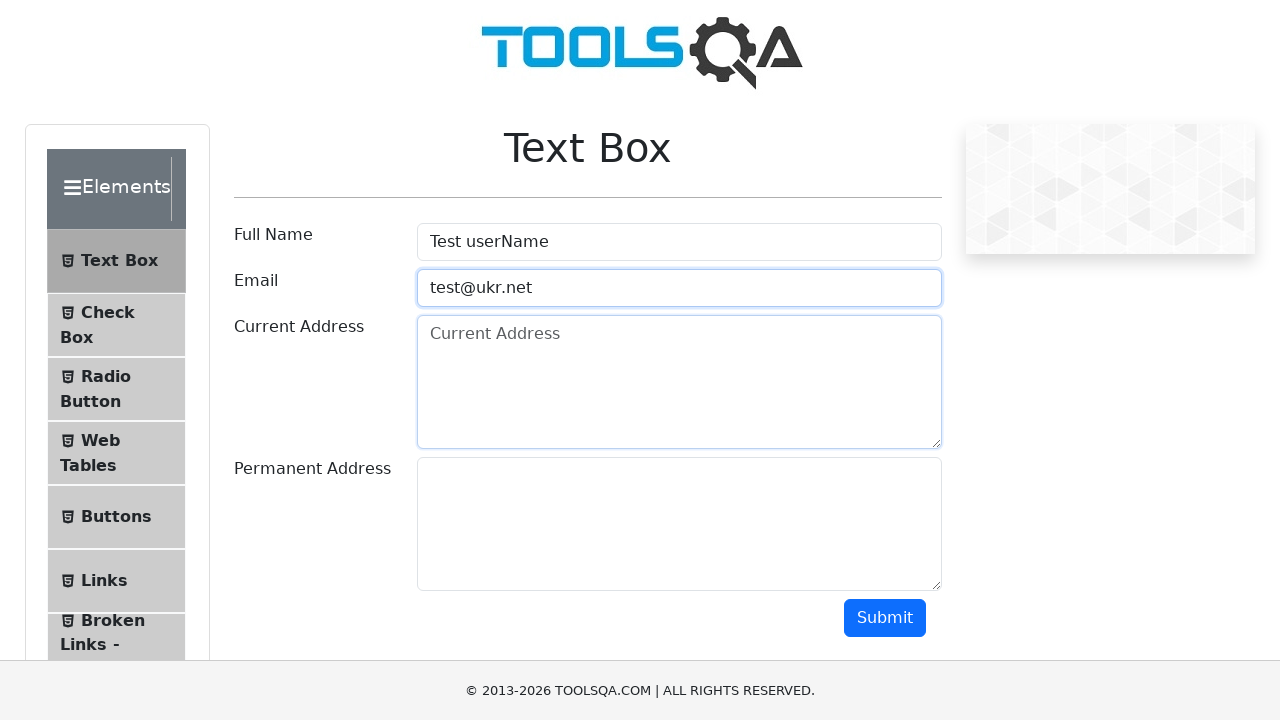

Filled currentAddress field with 'test currentAddress' on textarea#currentAddress
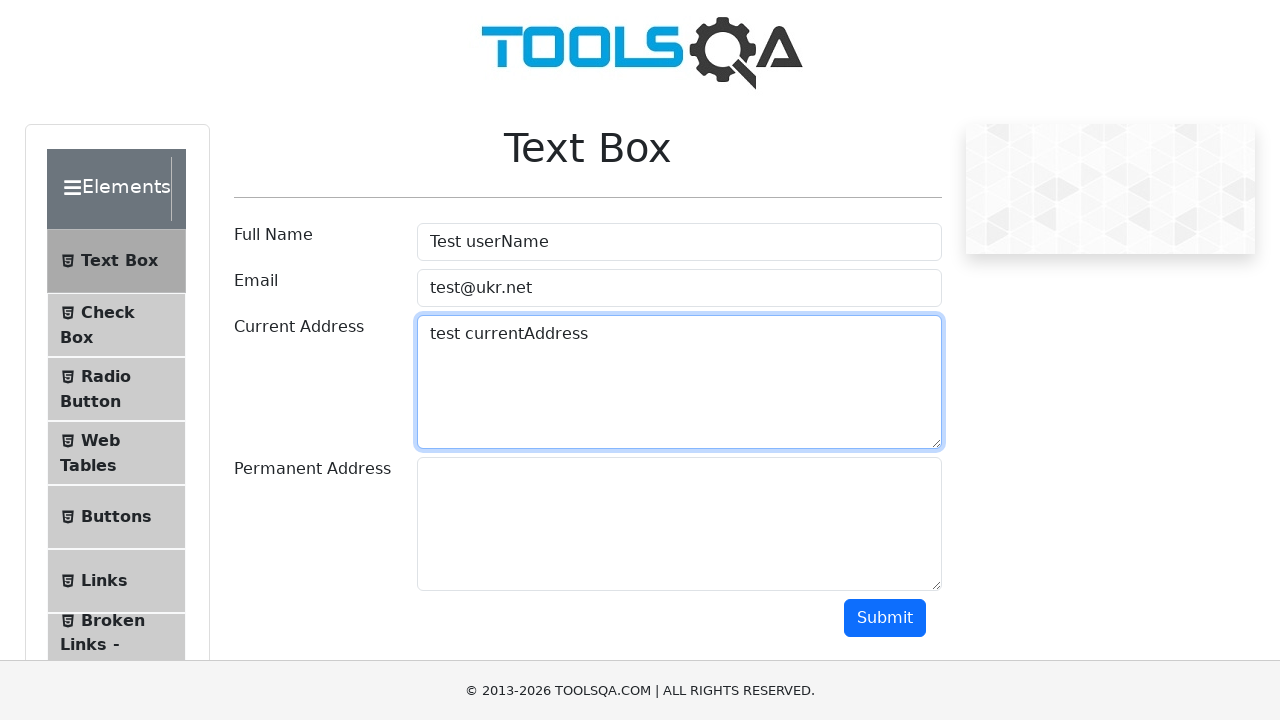

Cleared permanentAddress field on textarea#permanentAddress
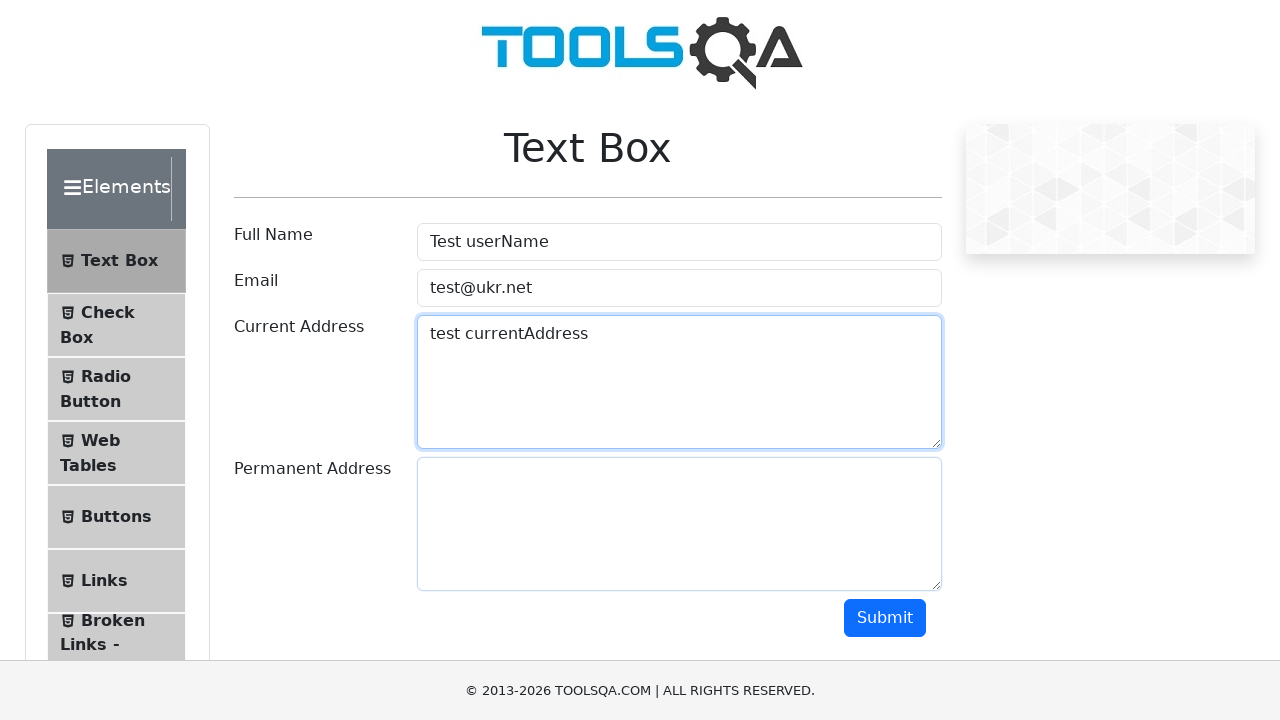

Filled permanentAddress field with 'test permanentAddress' on textarea#permanentAddress
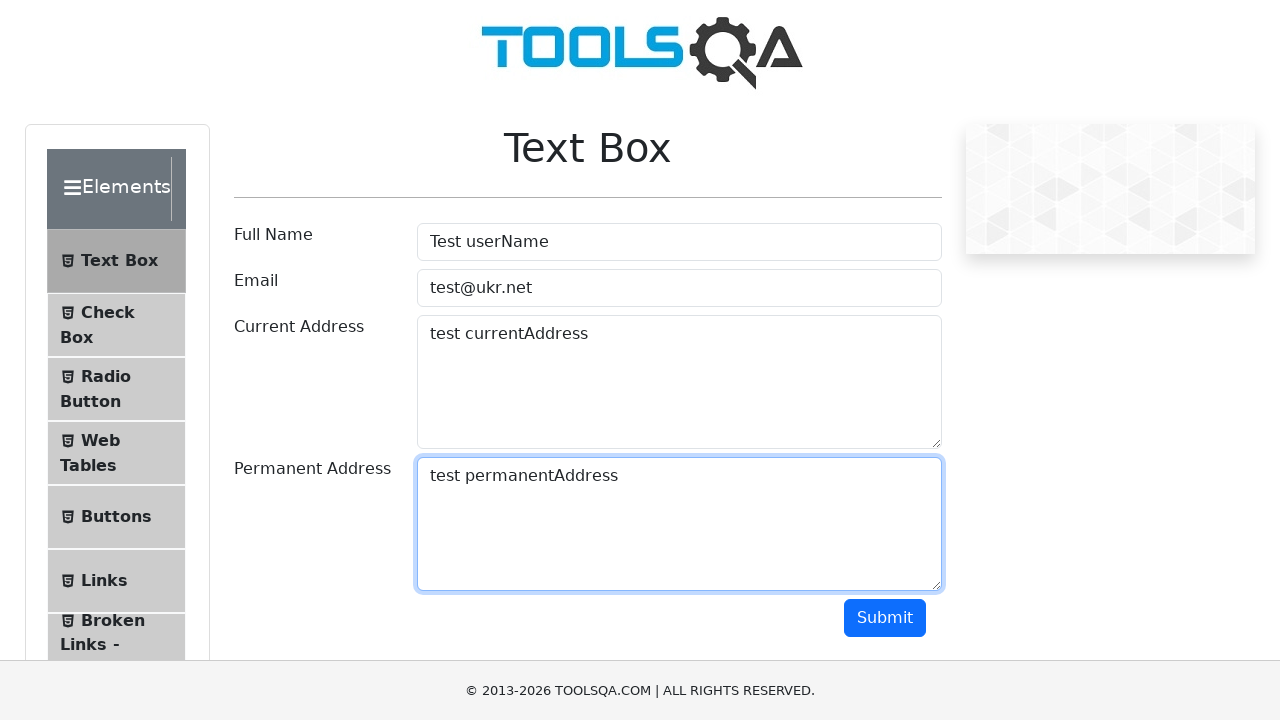

Clicked submit button at (885, 618) on button#submit
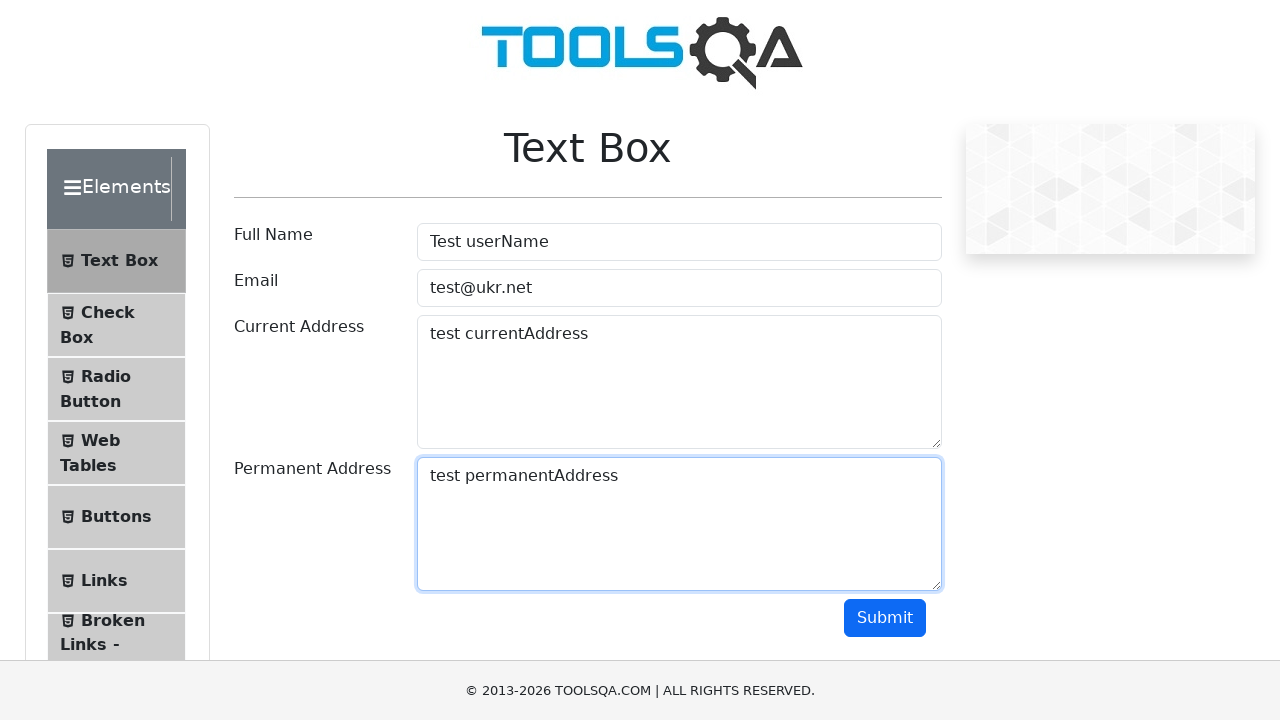

Verified submitted userName 'Test userName' is displayed
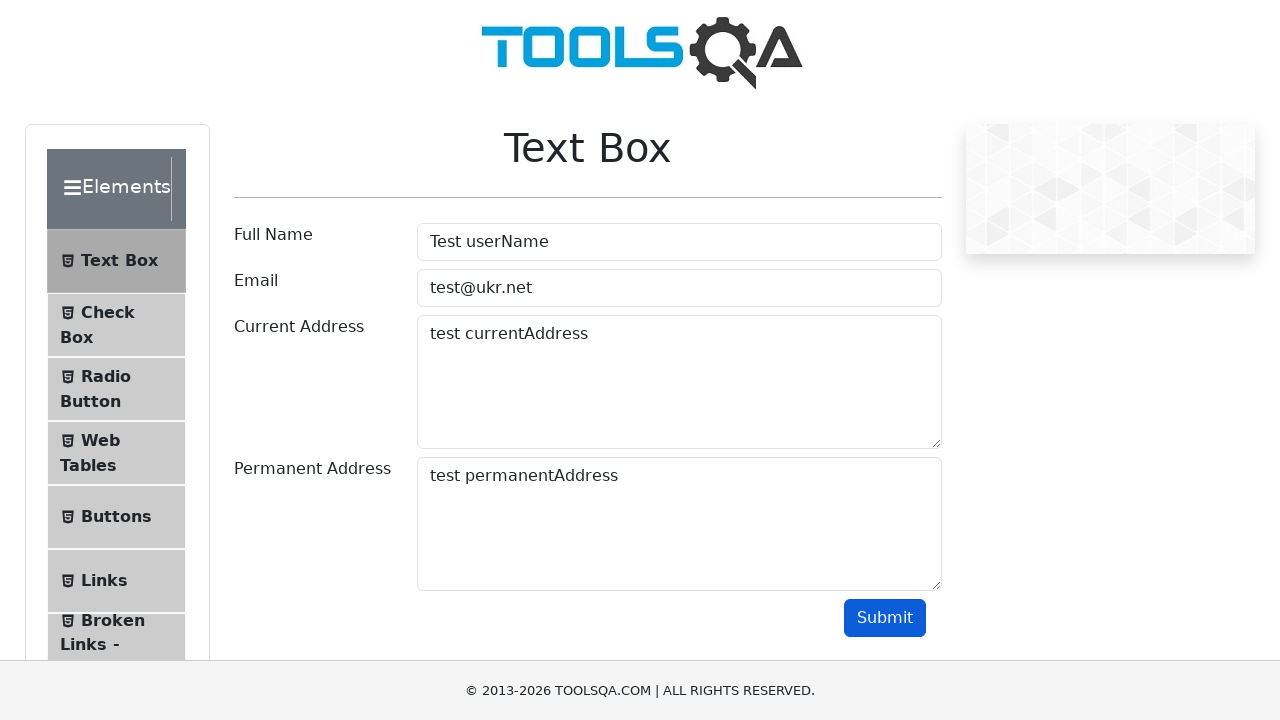

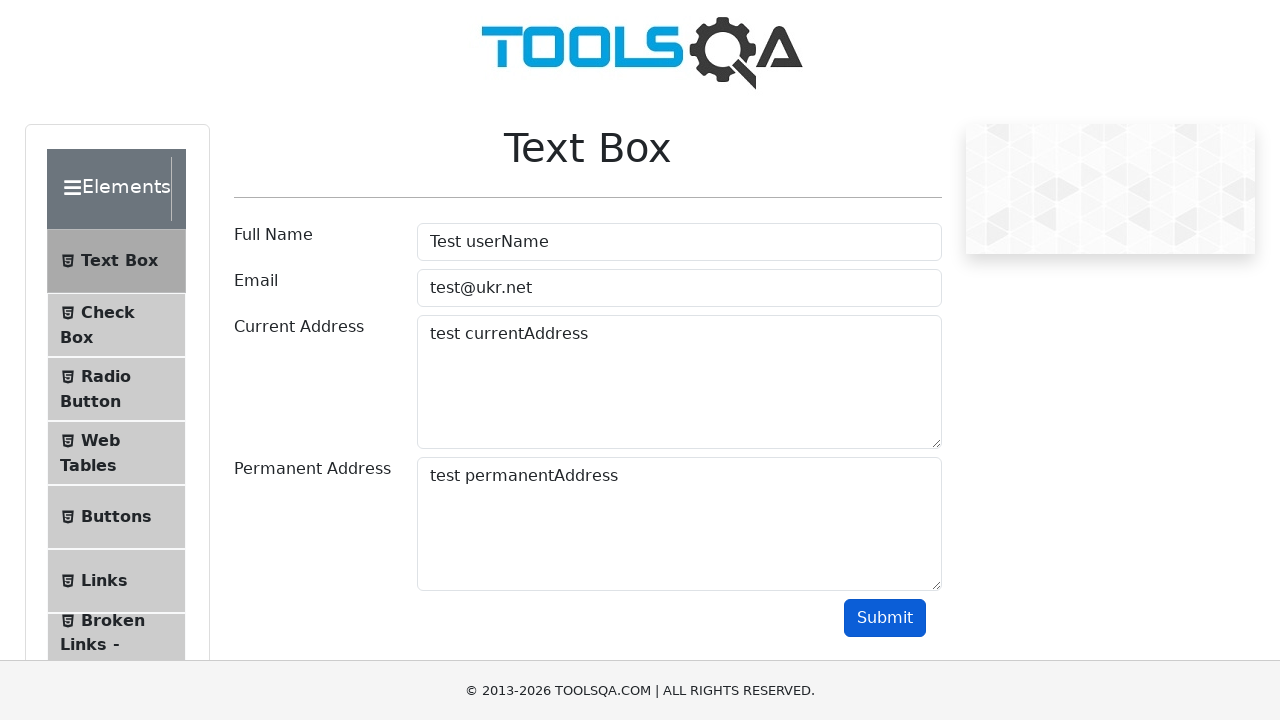